Navigates to the MakeMyTrip homepage and waits for it to load

Starting URL: https://www.makemytrip.com/

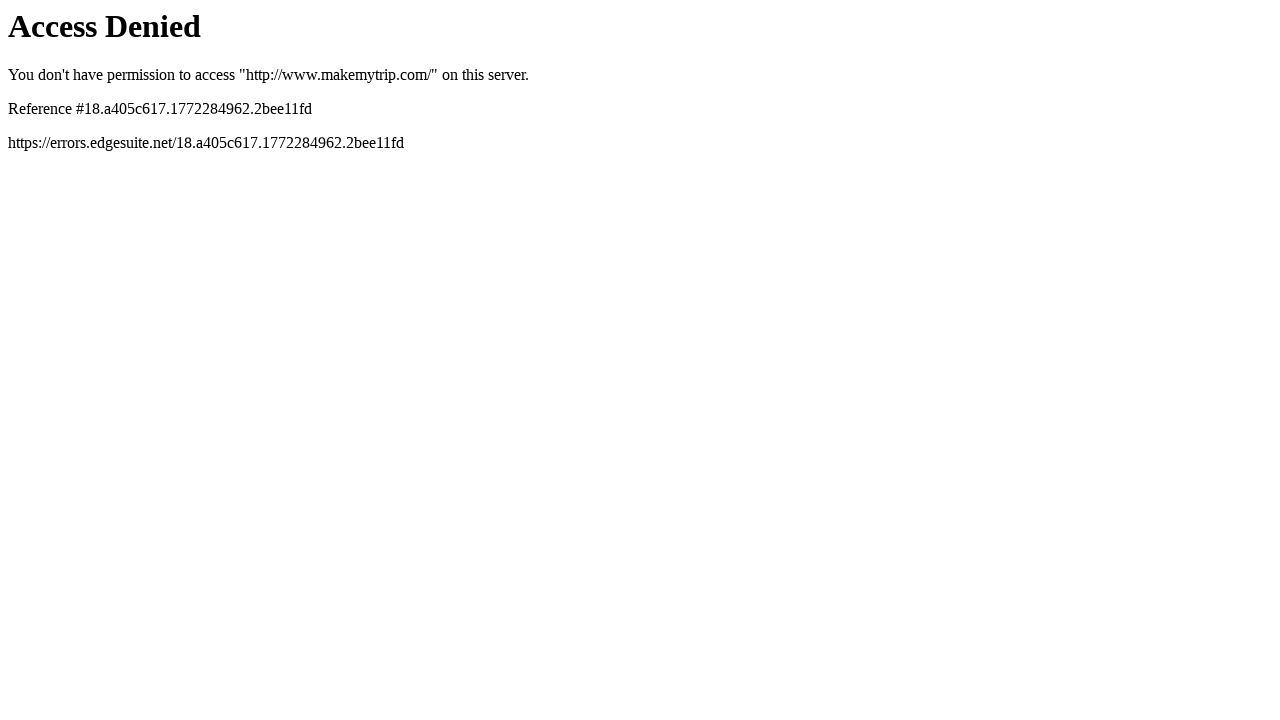

Navigated to MakeMyTrip homepage
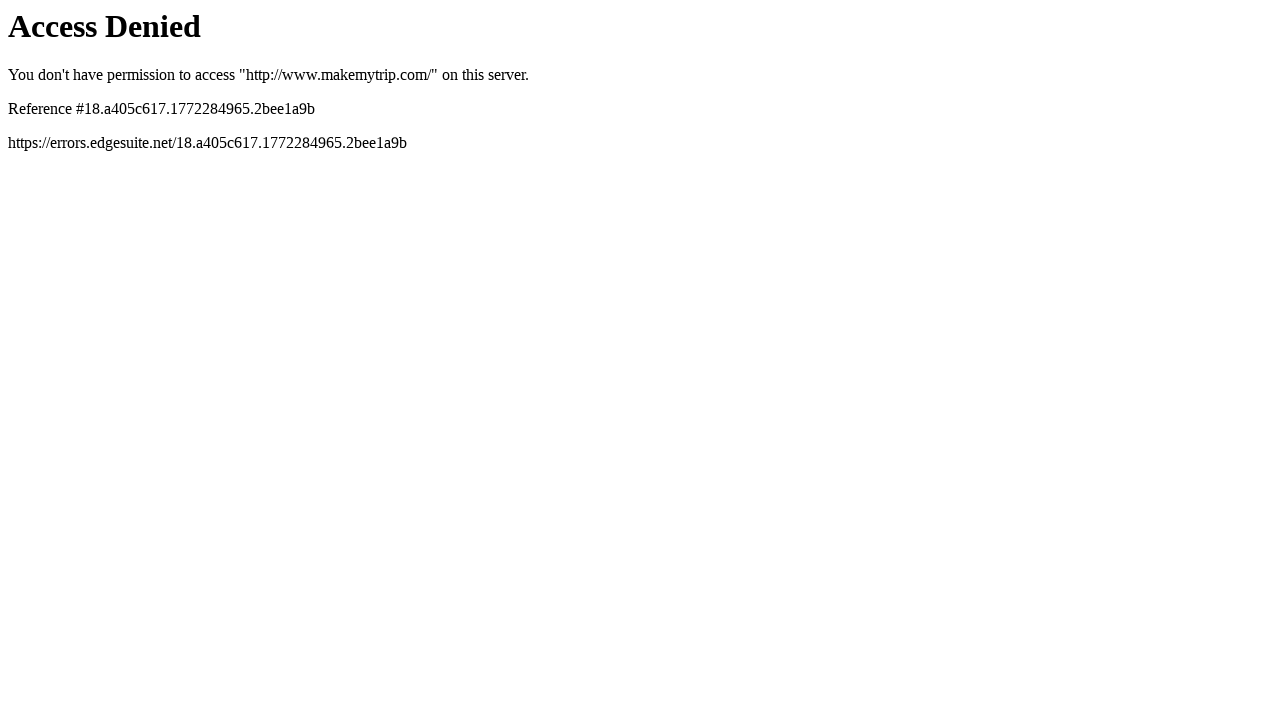

MakeMyTrip homepage DOM content fully loaded
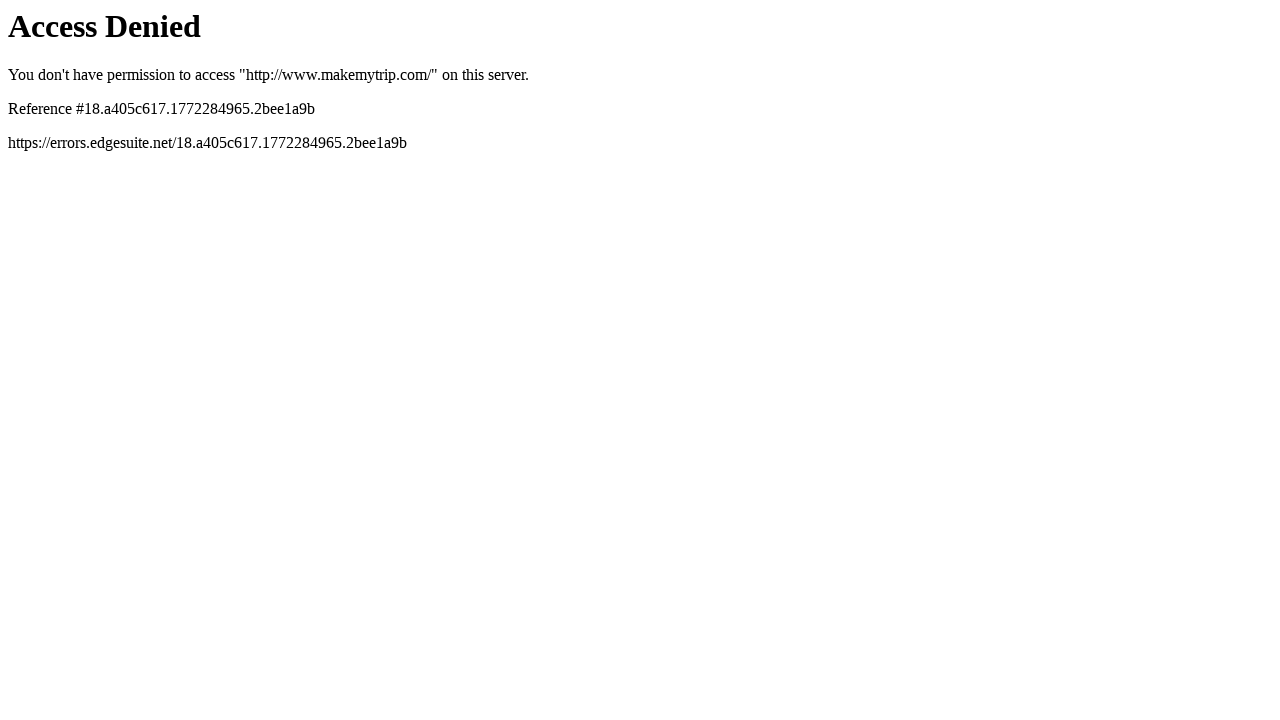

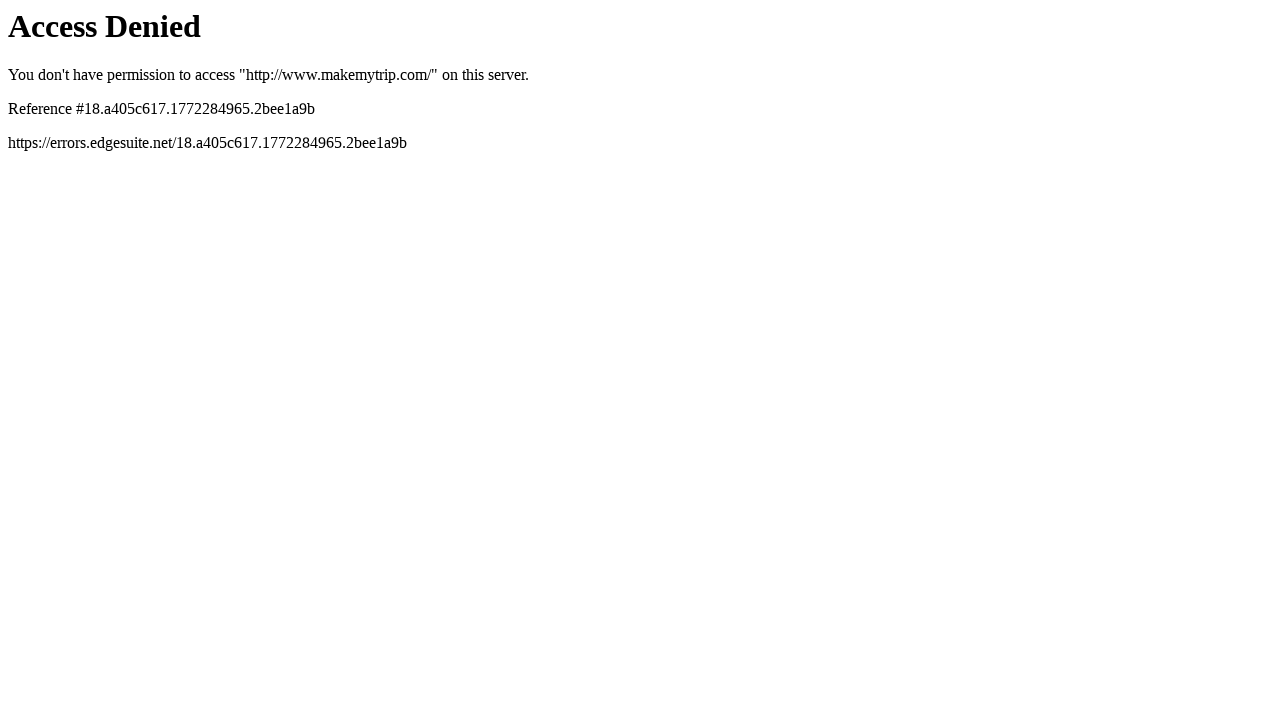